Navigates to Flipkart homepage and verifies that the page title matches the expected value for successful navigation

Starting URL: https://www.flipkart.com

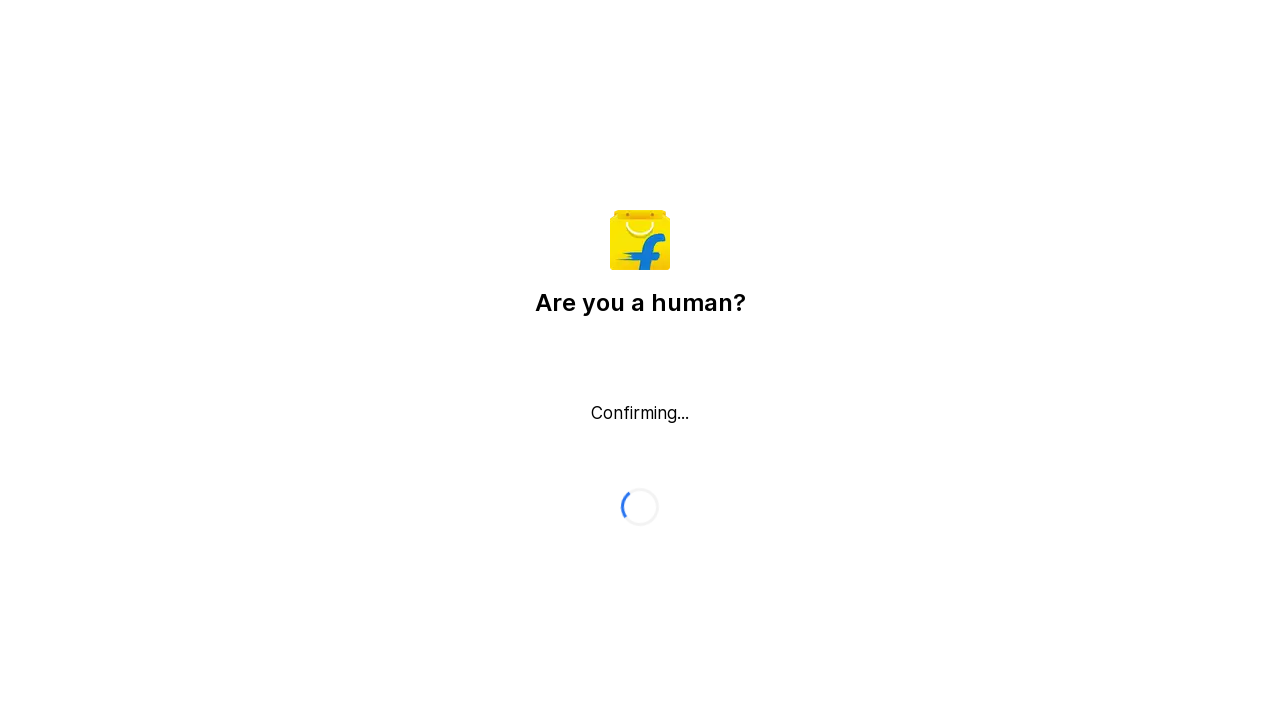

Waited for page to reach domcontentloaded state
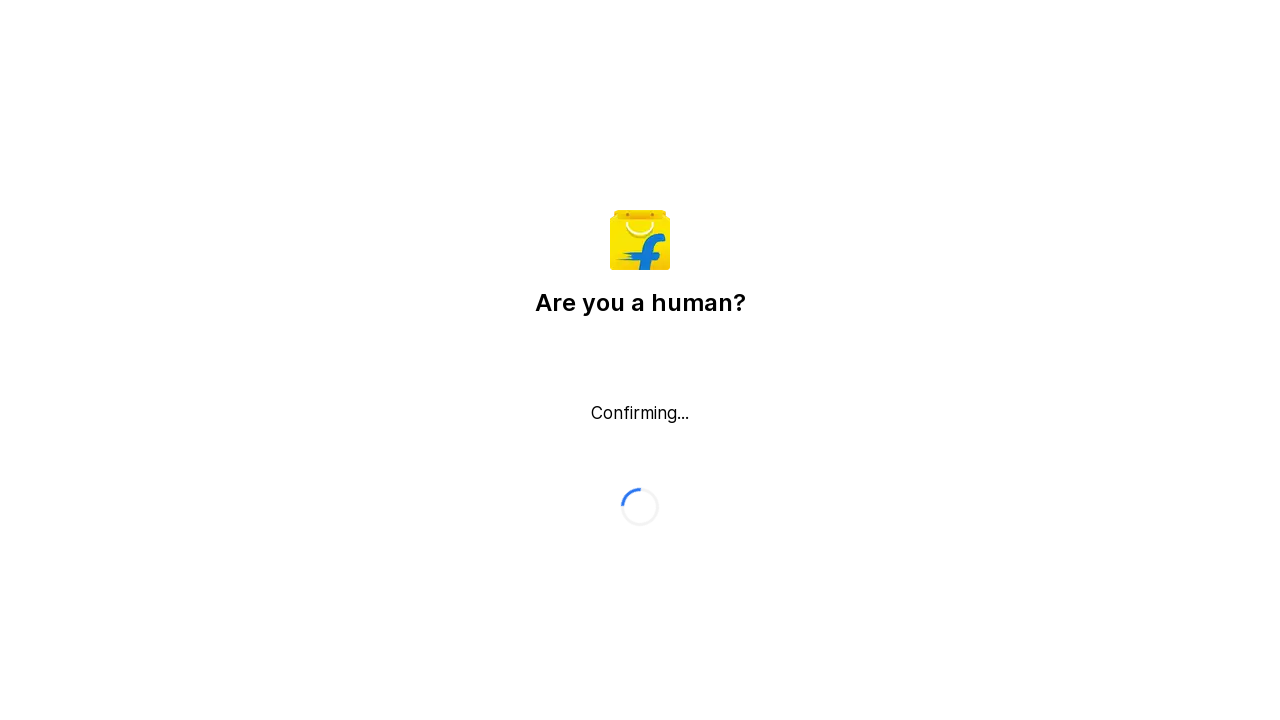

Retrieved page title
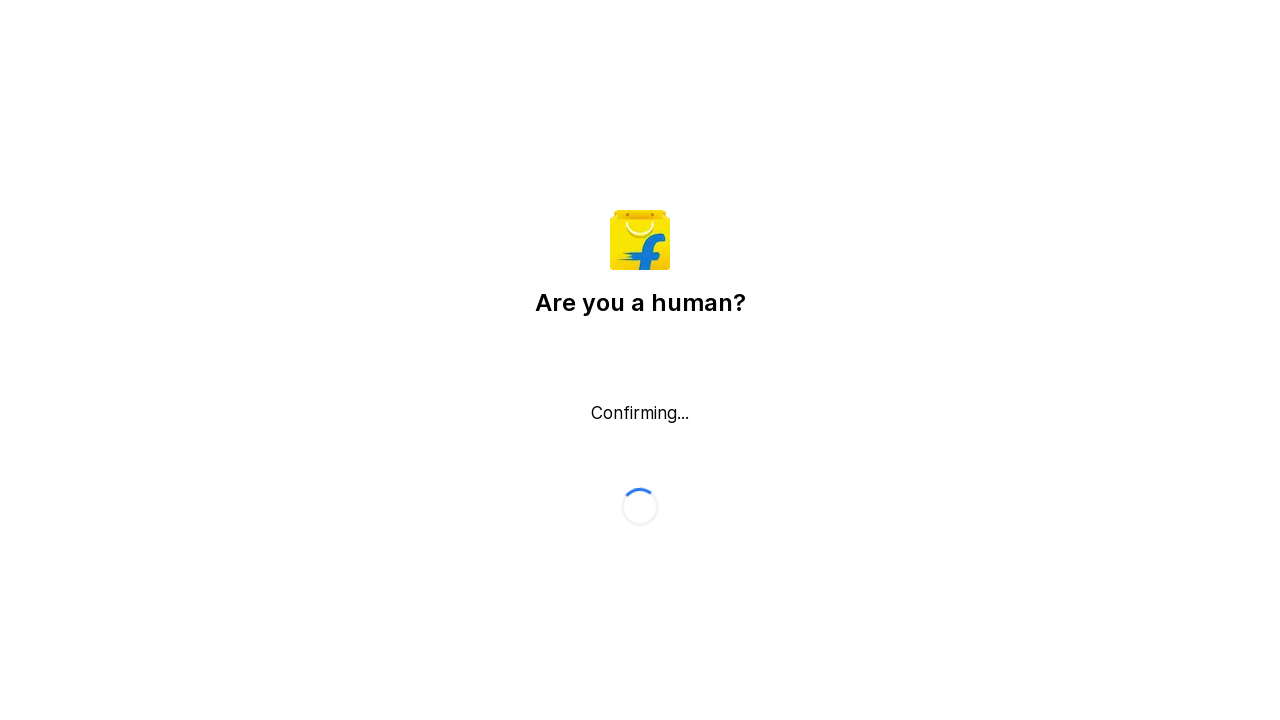

Page title mismatch - Expected: 'Online Shopping Site for Mobiles, Electronics, Furniture, Grocery, Lifestyle, Books & More. Best Offers!', Got: 'Flipkart reCAPTCHA'
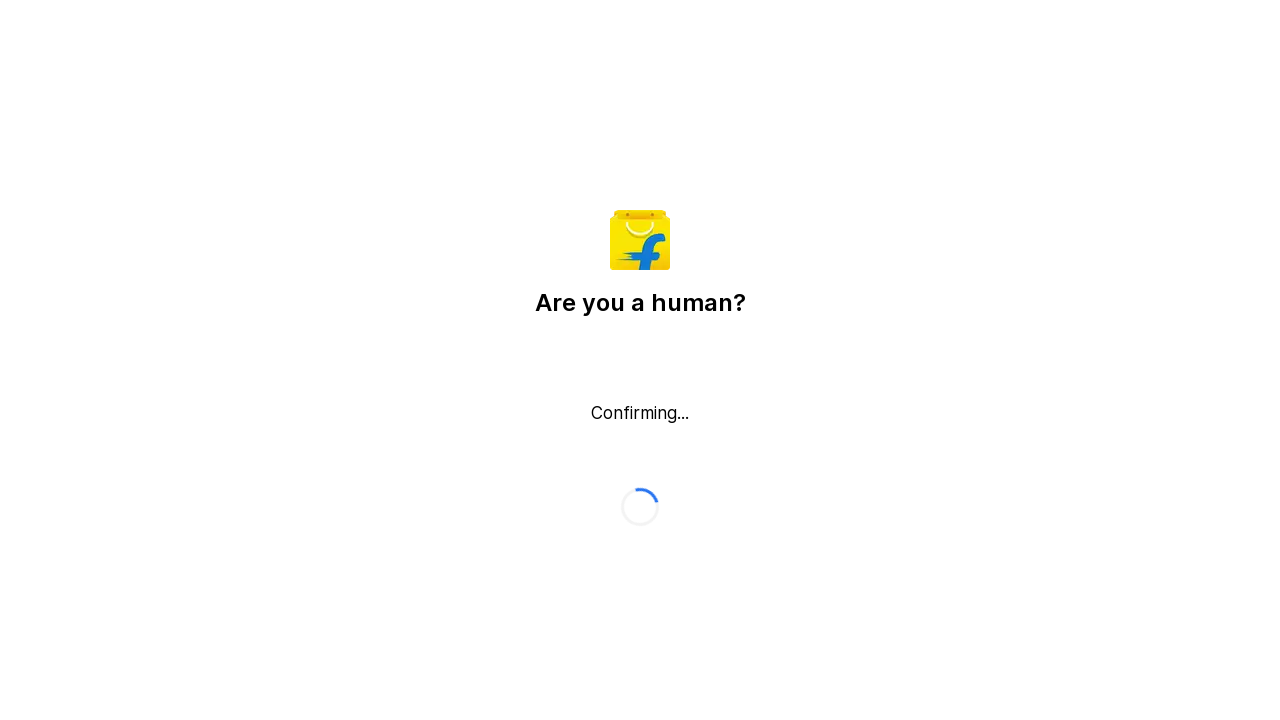

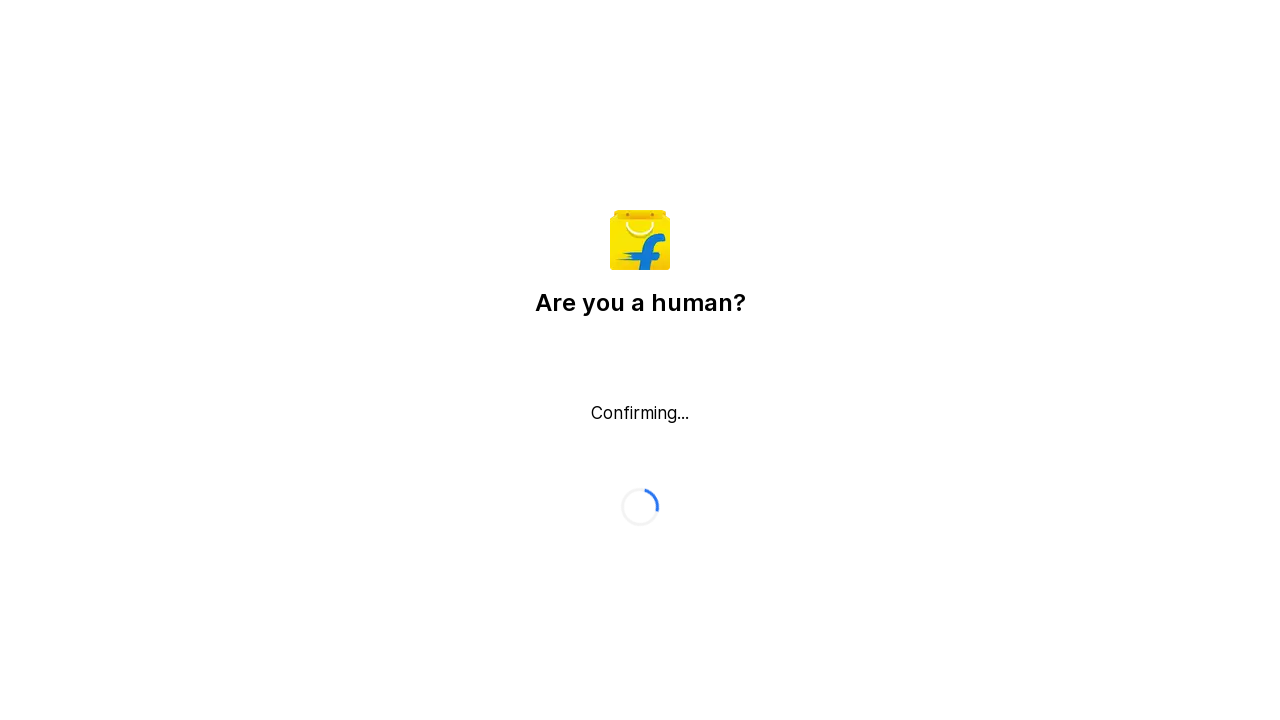